Tests dynamic content by clicking a button to add a red box element and verifying it appears

Starting URL: https://www.selenium.dev/selenium/web/dynamic.html

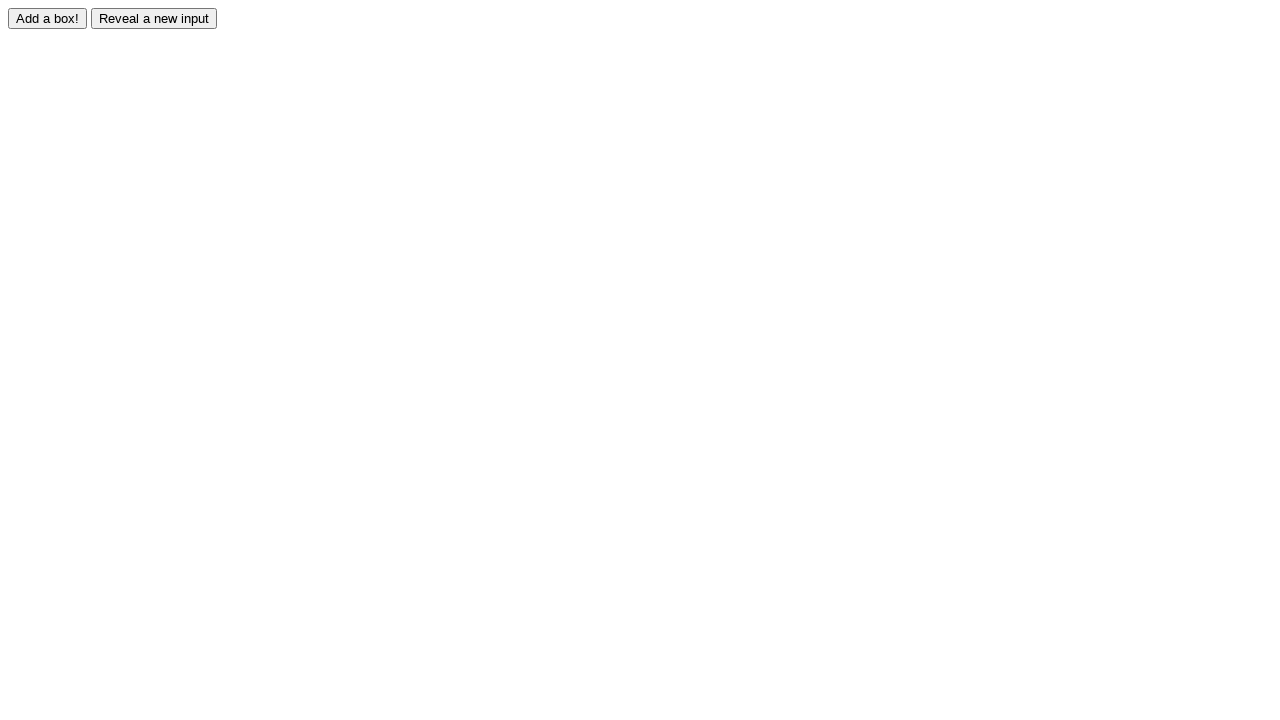

Clicked the adder button to reveal the red box at (48, 18) on input#adder
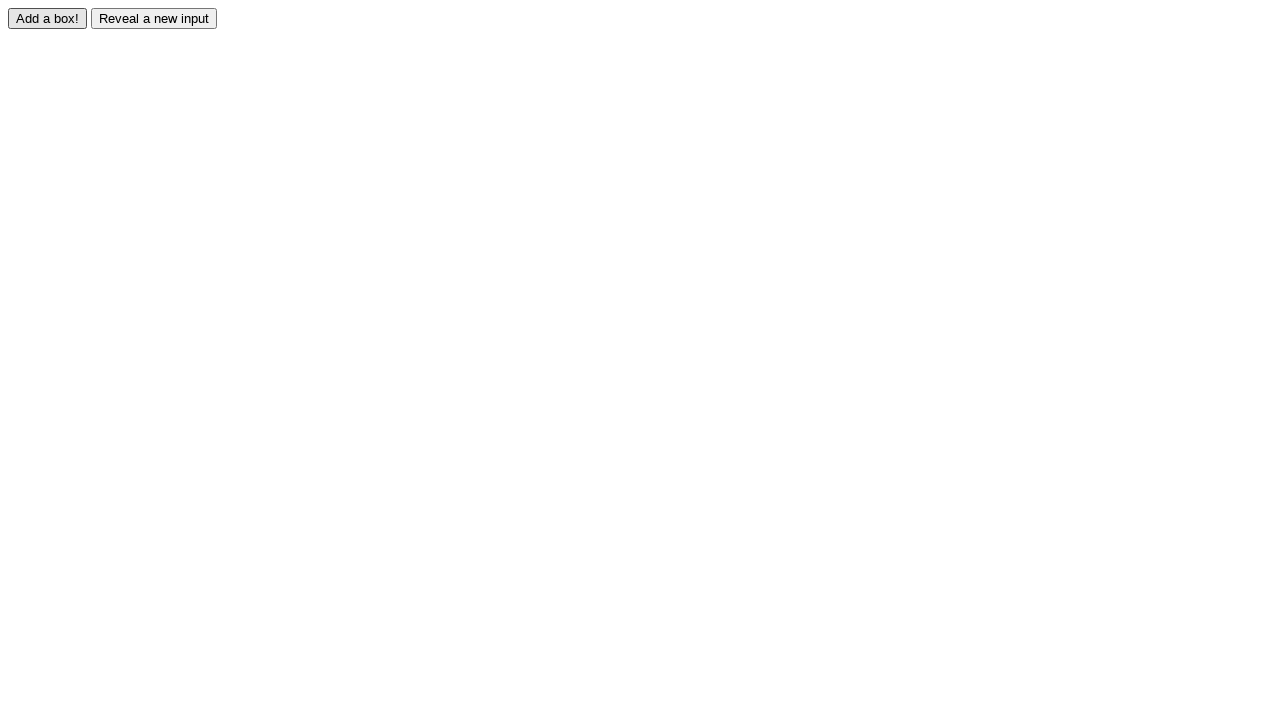

Red box element appeared and became visible
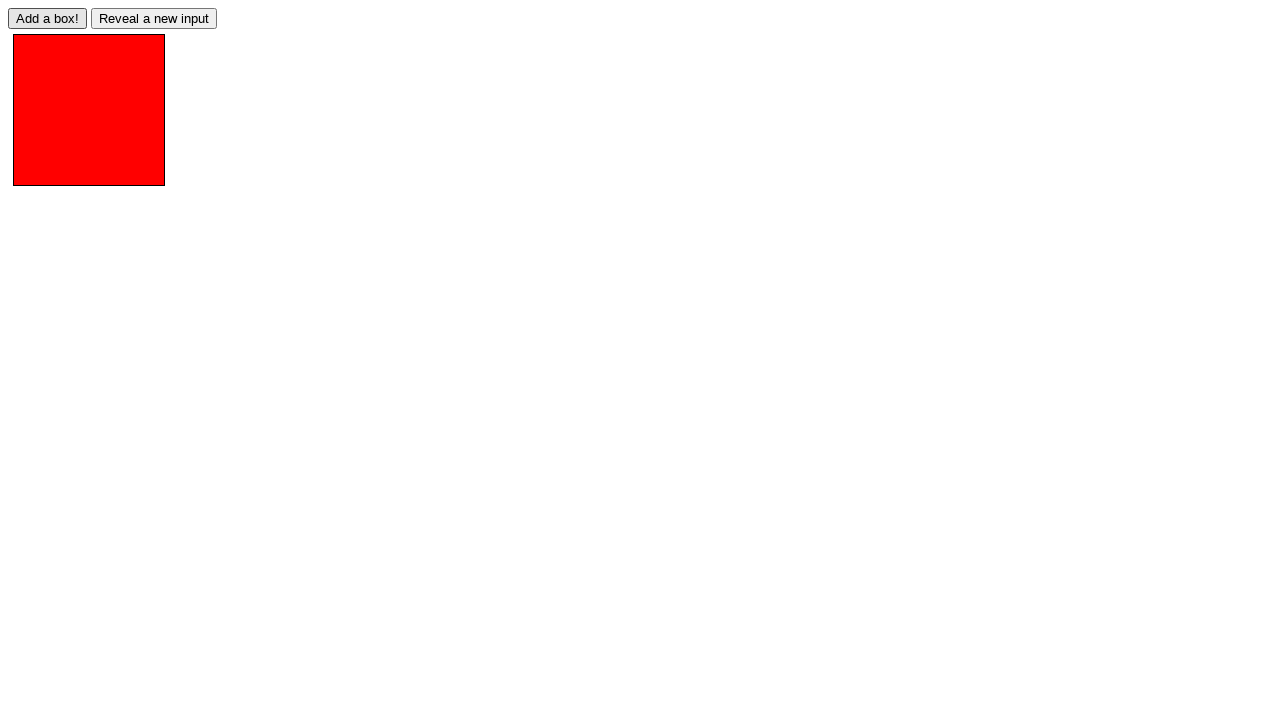

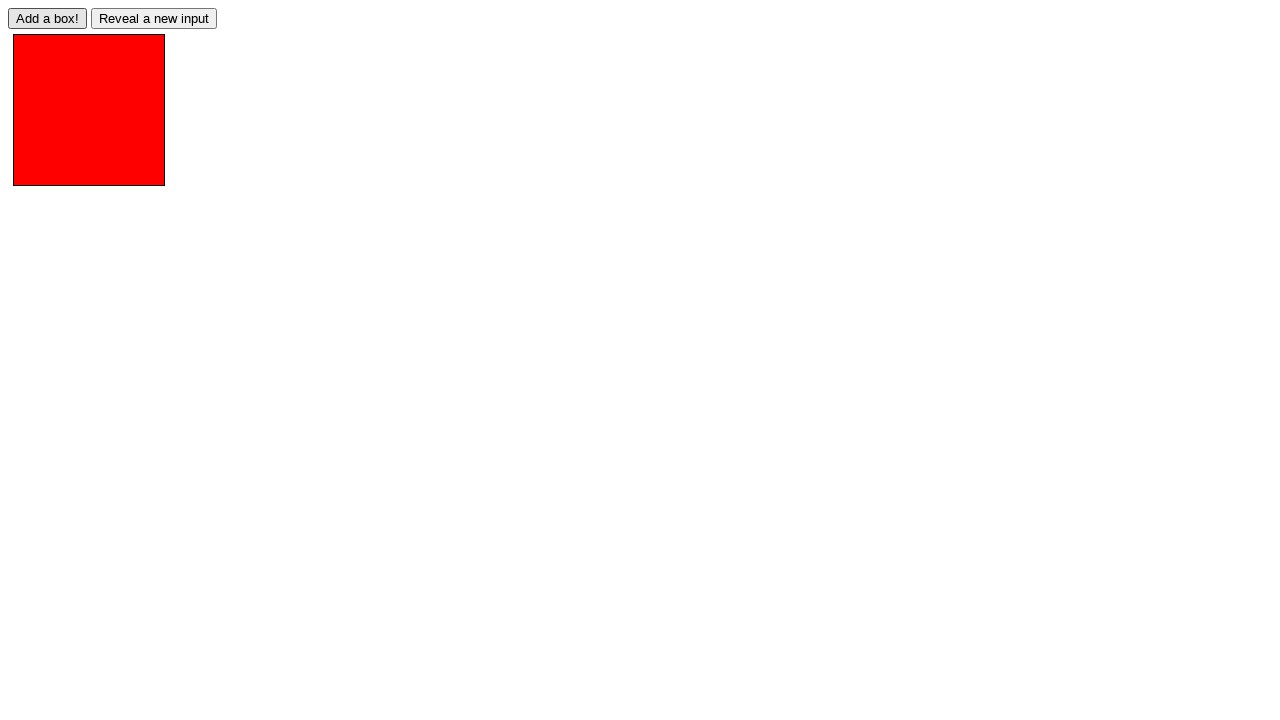